Tests window handling functionality by clicking a button that opens a new window, switching between parent and child windows, and retrieving their titles

Starting URL: https://chandanachaitanya.github.io/selenium-practice-site/?languages=Java&enterText=

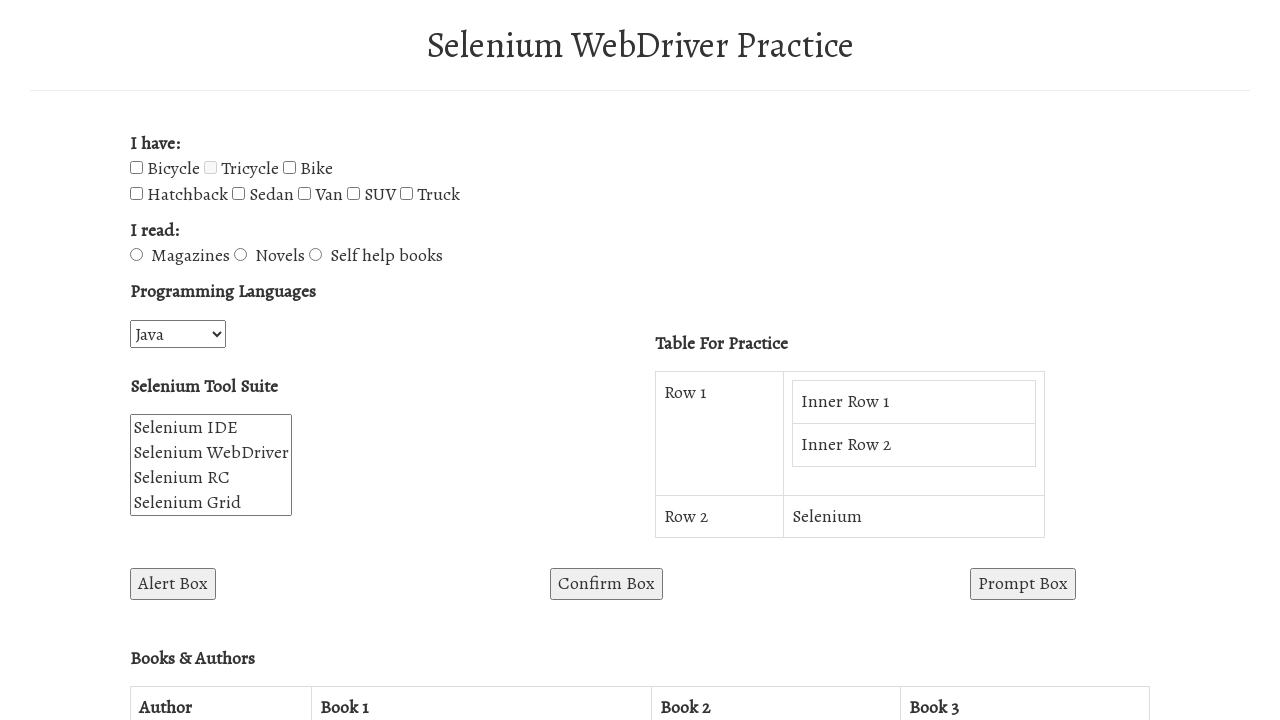

Scrolled to 'Open Window' button
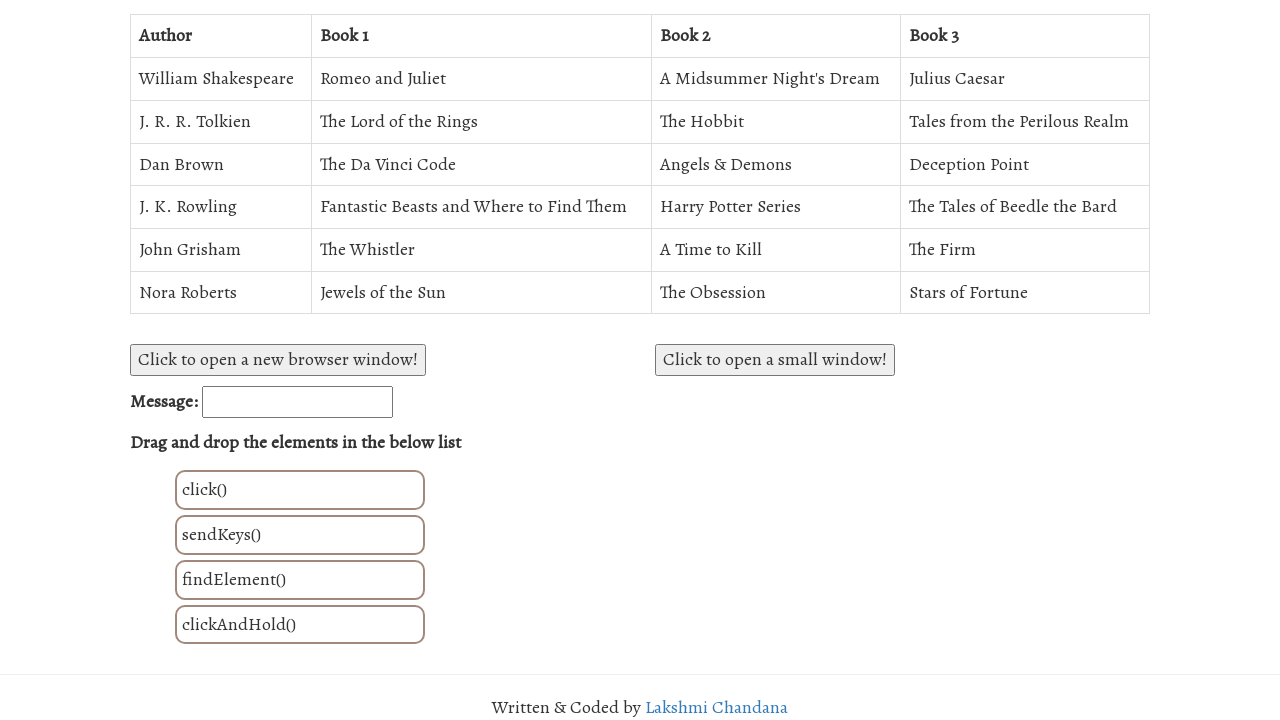

Clicked button to open new window at (775, 360) on #win2
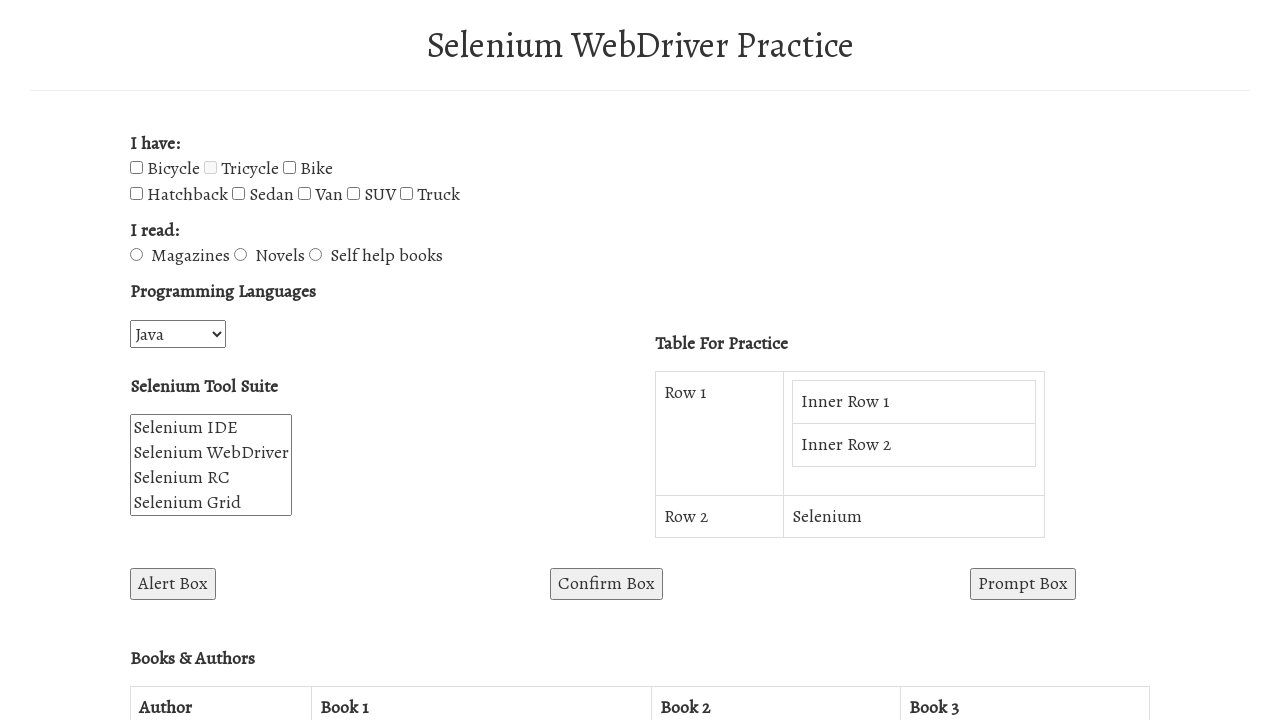

Retrieved child window title: 
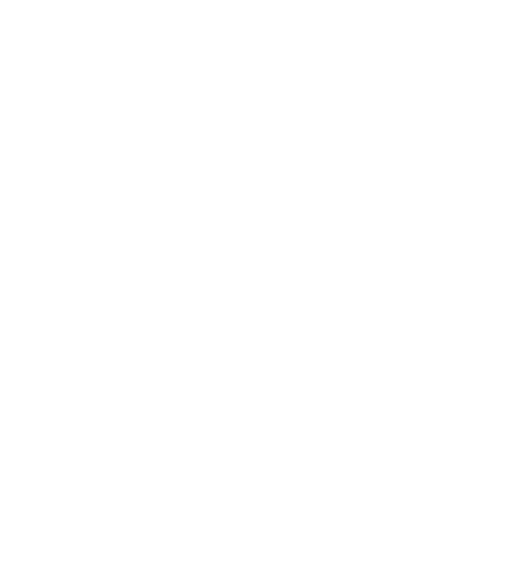

Retrieved parent window title: WebDriver Demo Website
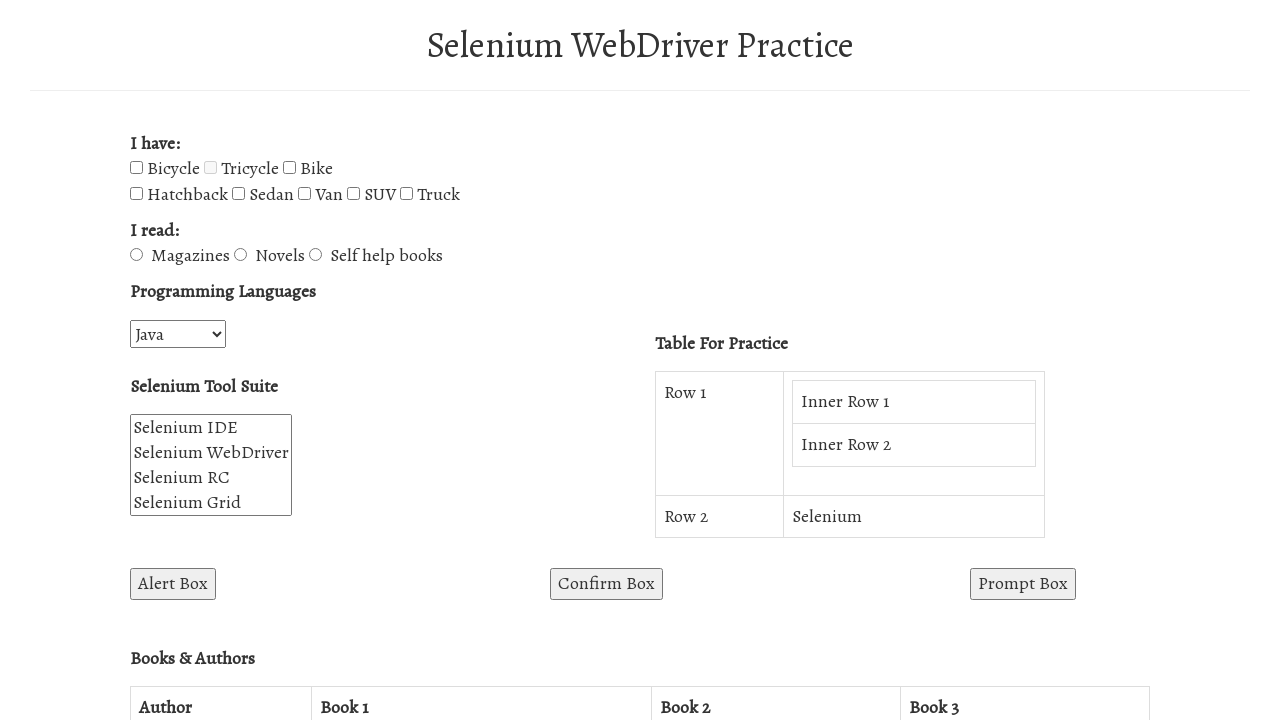

Closed child window
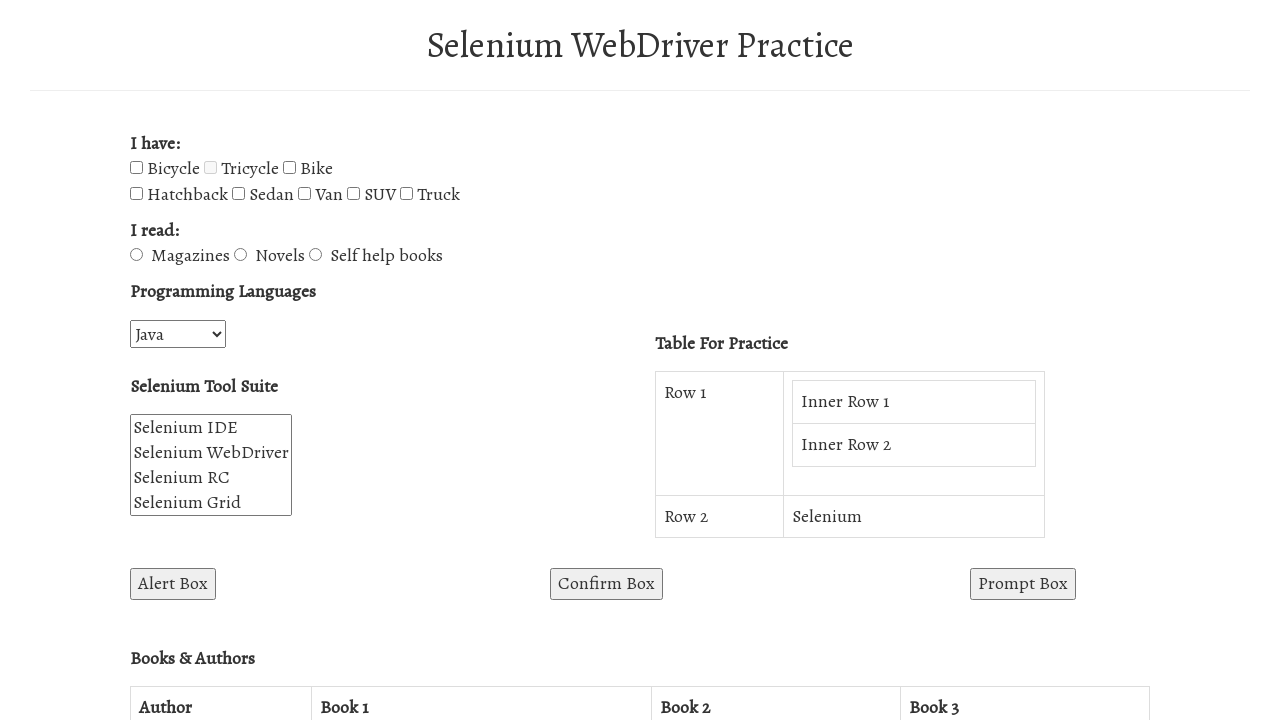

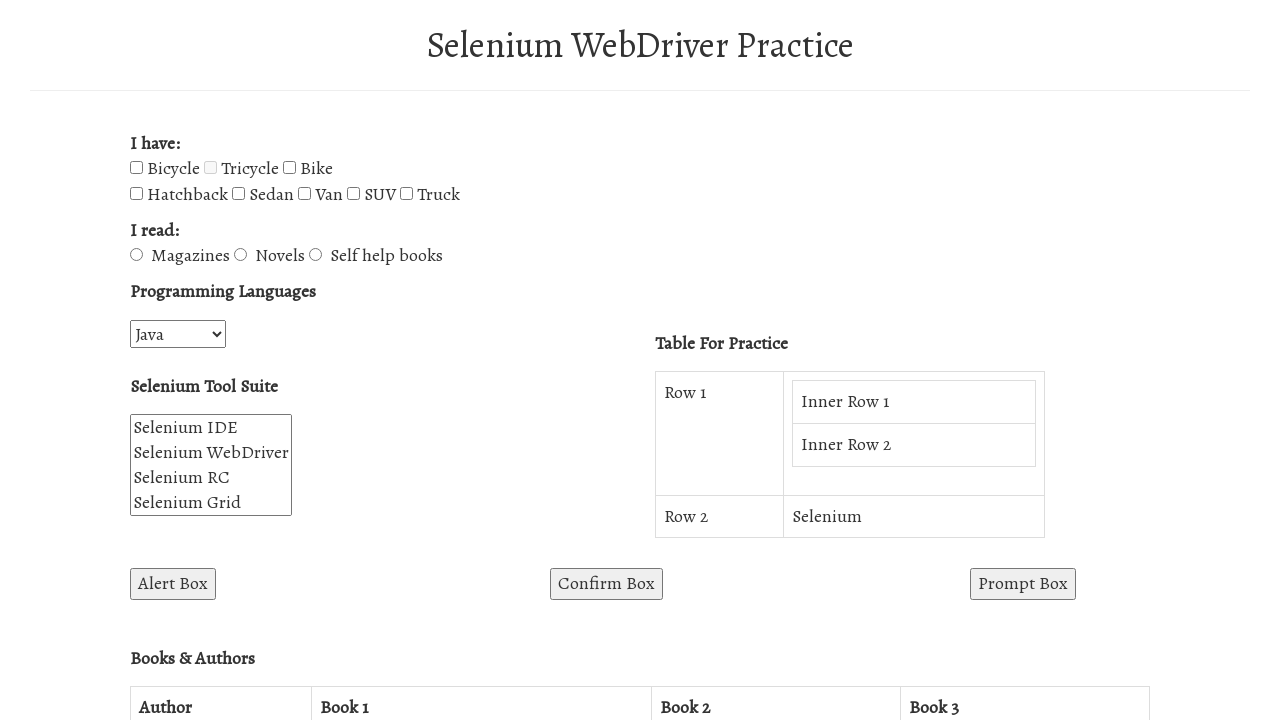